Tests adding todo items to a TodoMVC application by filling the input field and pressing Enter to create two new tasks

Starting URL: https://demo.playwright.dev/todomvc/#/

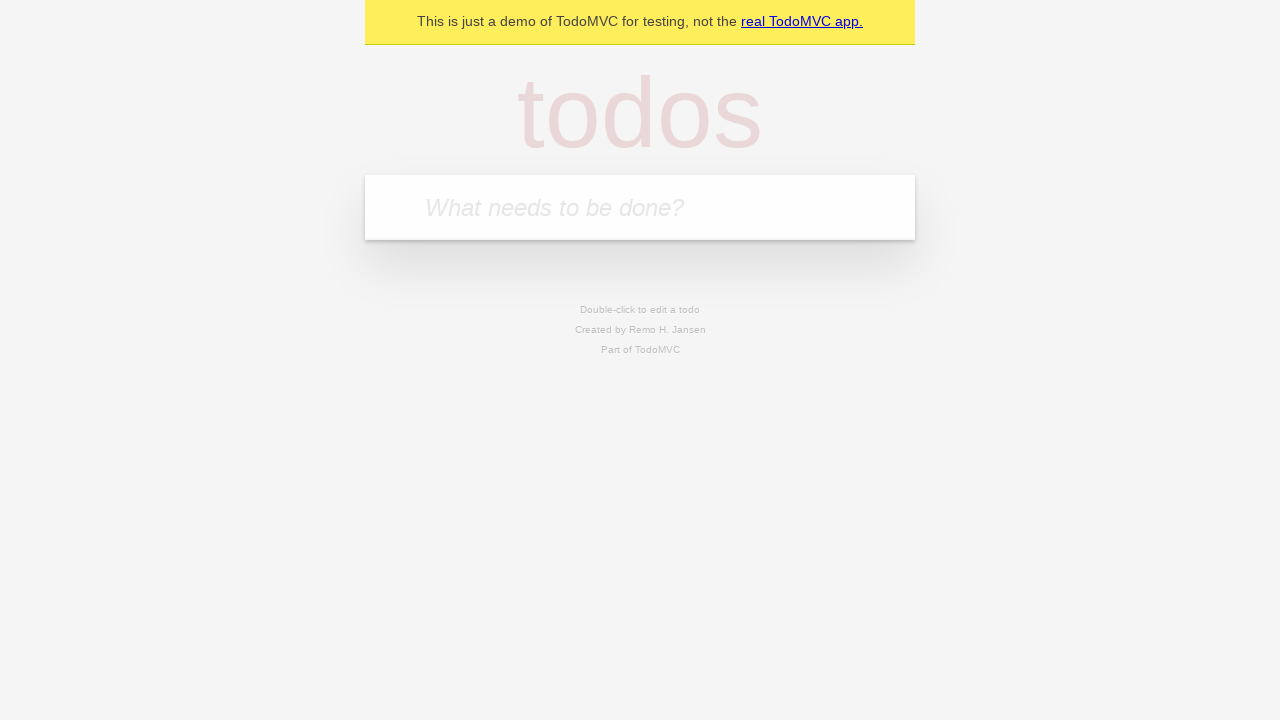

Clicked on the todo input field at (640, 207) on internal:attr=[placeholder="What needs to be done?"i]
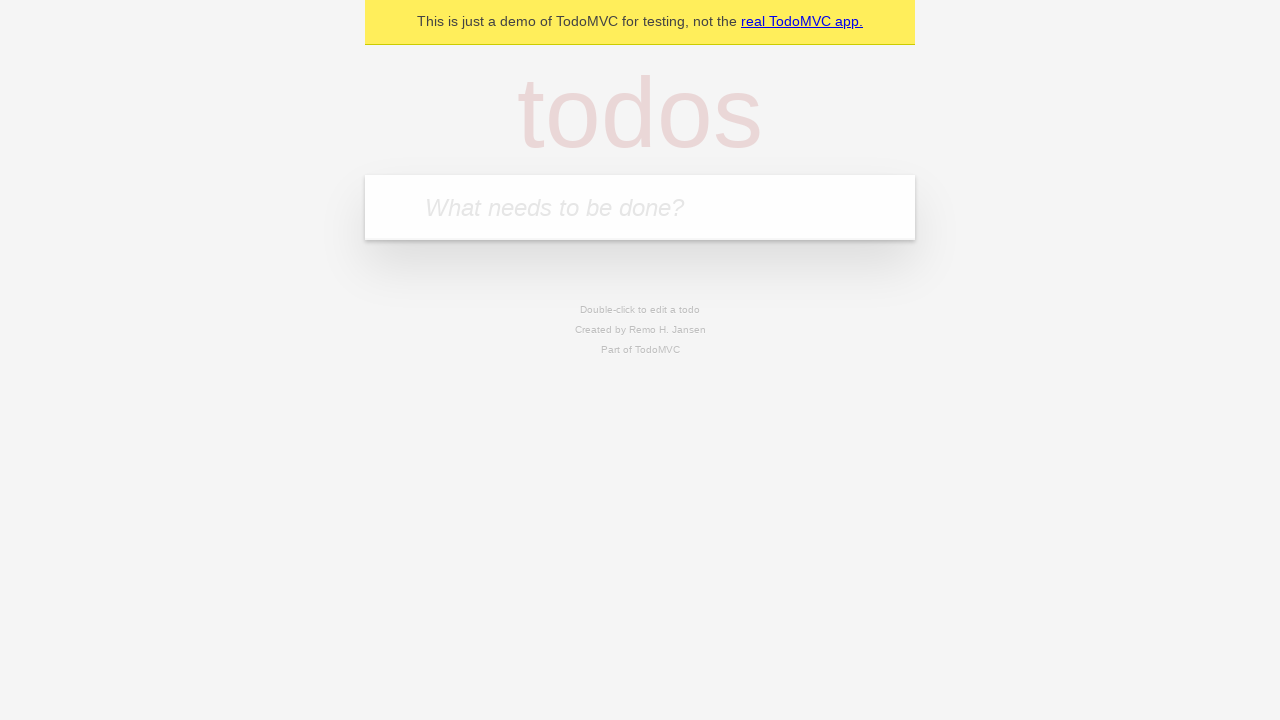

Filled input field with first todo item 'Buy groceries' on internal:attr=[placeholder="What needs to be done?"i]
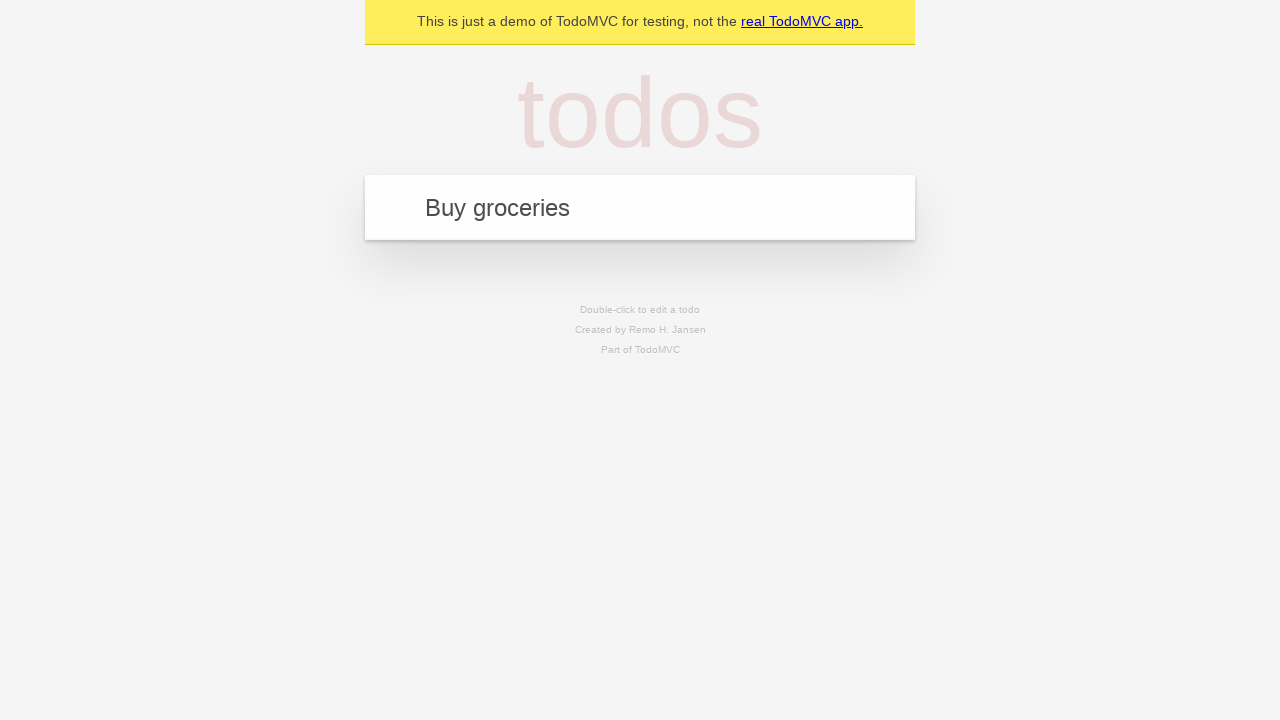

Pressed Enter to add first todo item on internal:attr=[placeholder="What needs to be done?"i]
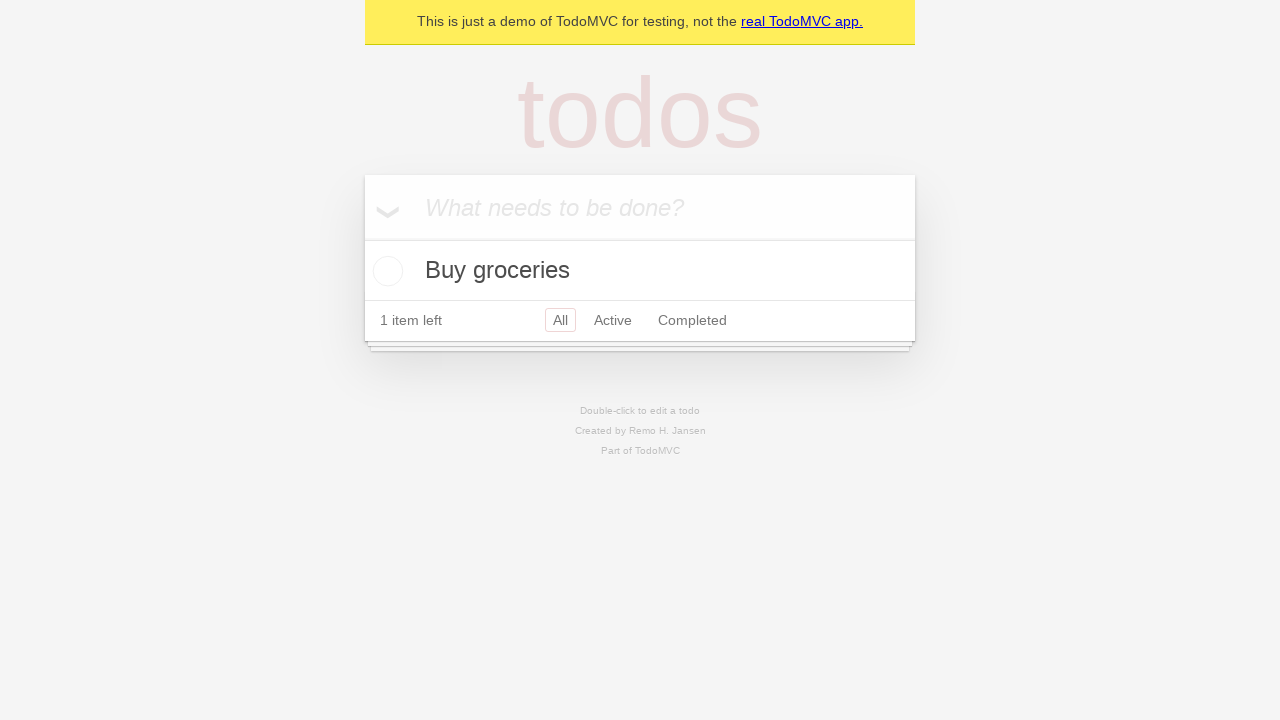

Filled input field with second todo item 'Complete project report' on internal:attr=[placeholder="What needs to be done?"i]
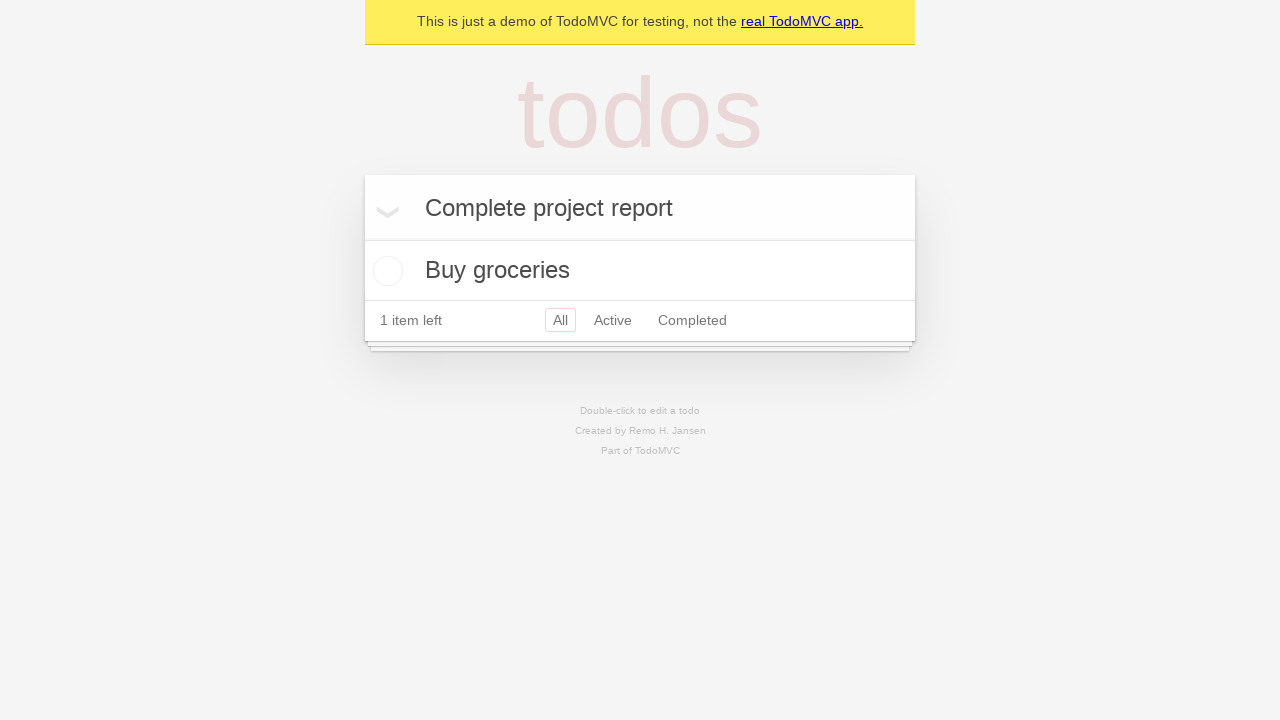

Pressed Enter to add second todo item on internal:attr=[placeholder="What needs to be done?"i]
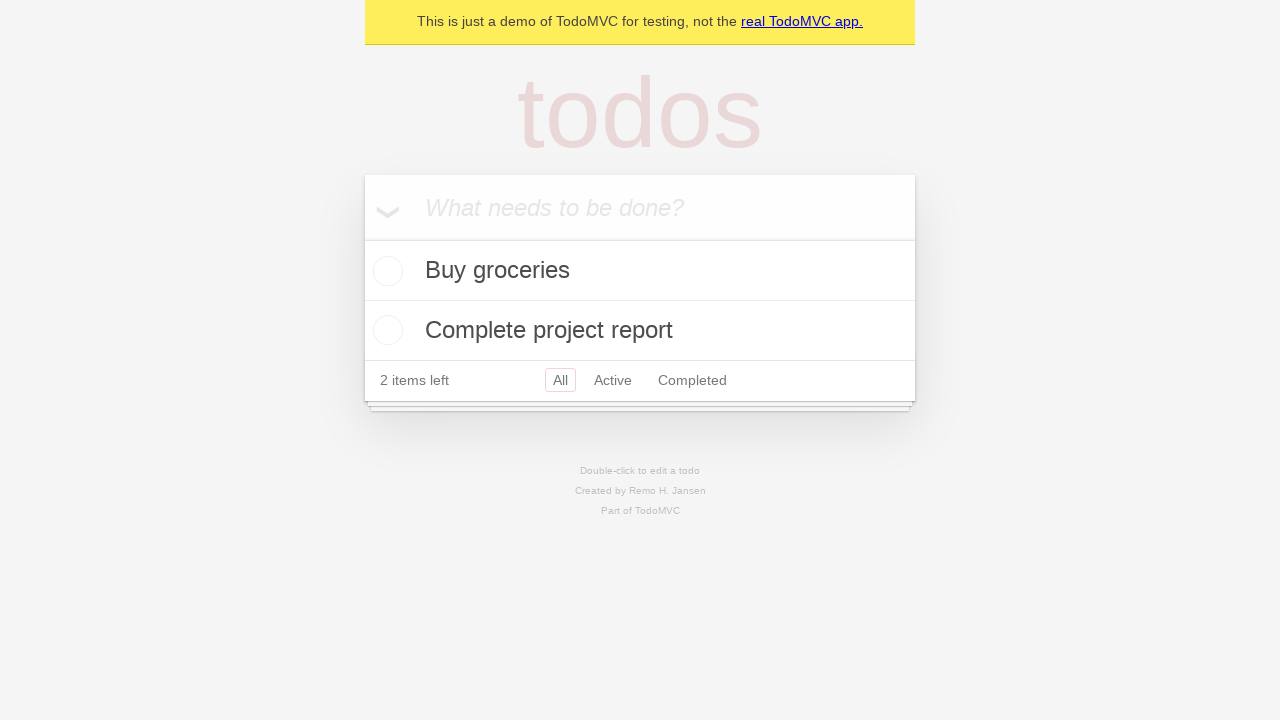

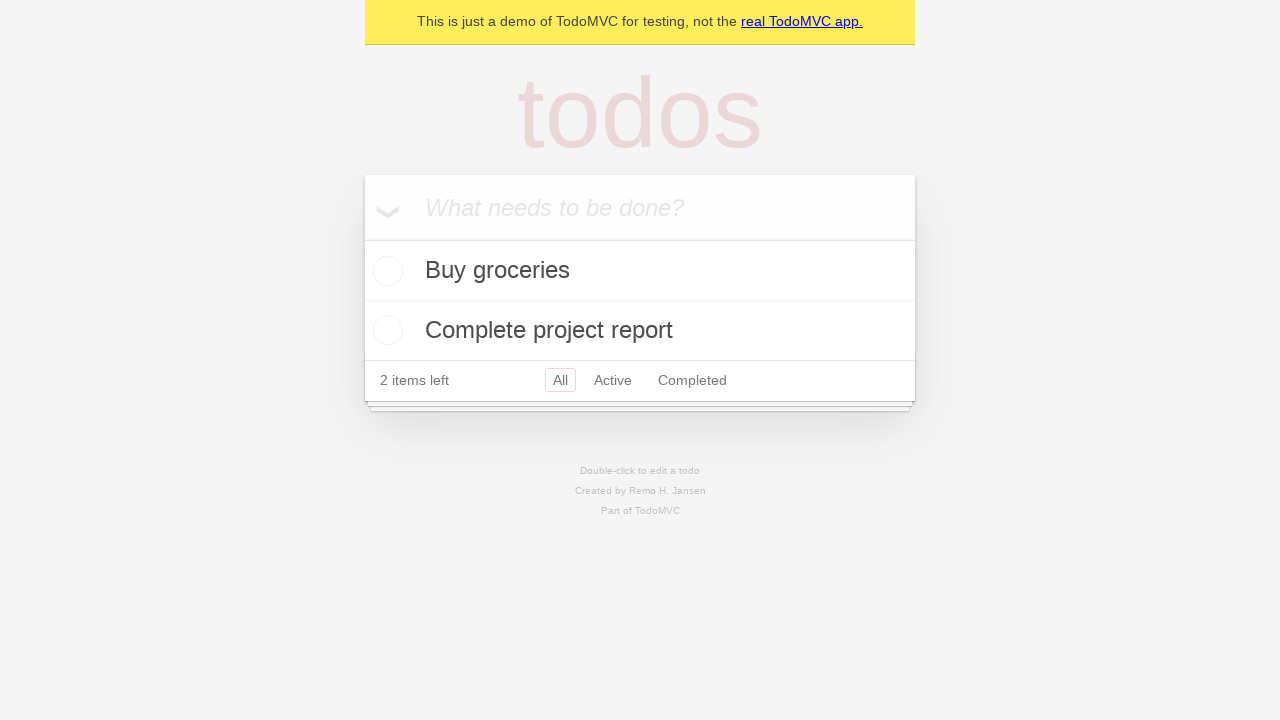